Tests Target's search functionality by entering a search term and clicking the search button to view results

Starting URL: https://www.target.com/

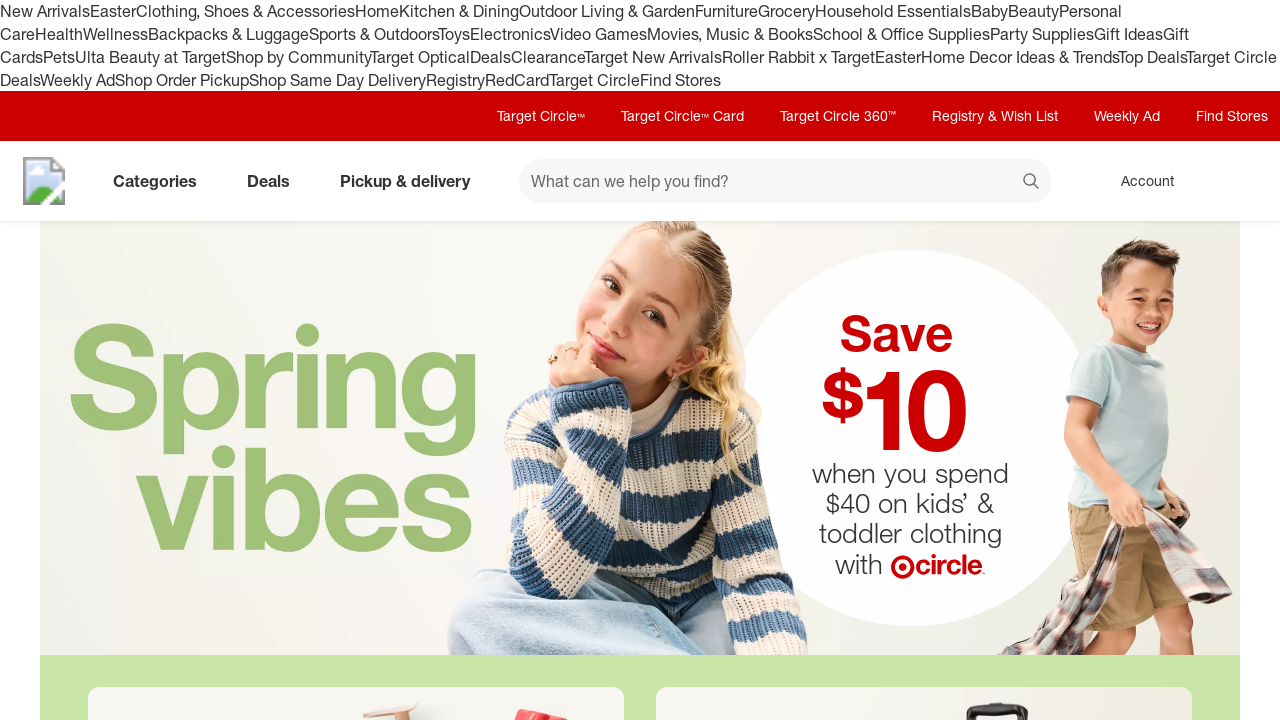

Waited for page to load (DOM content loaded)
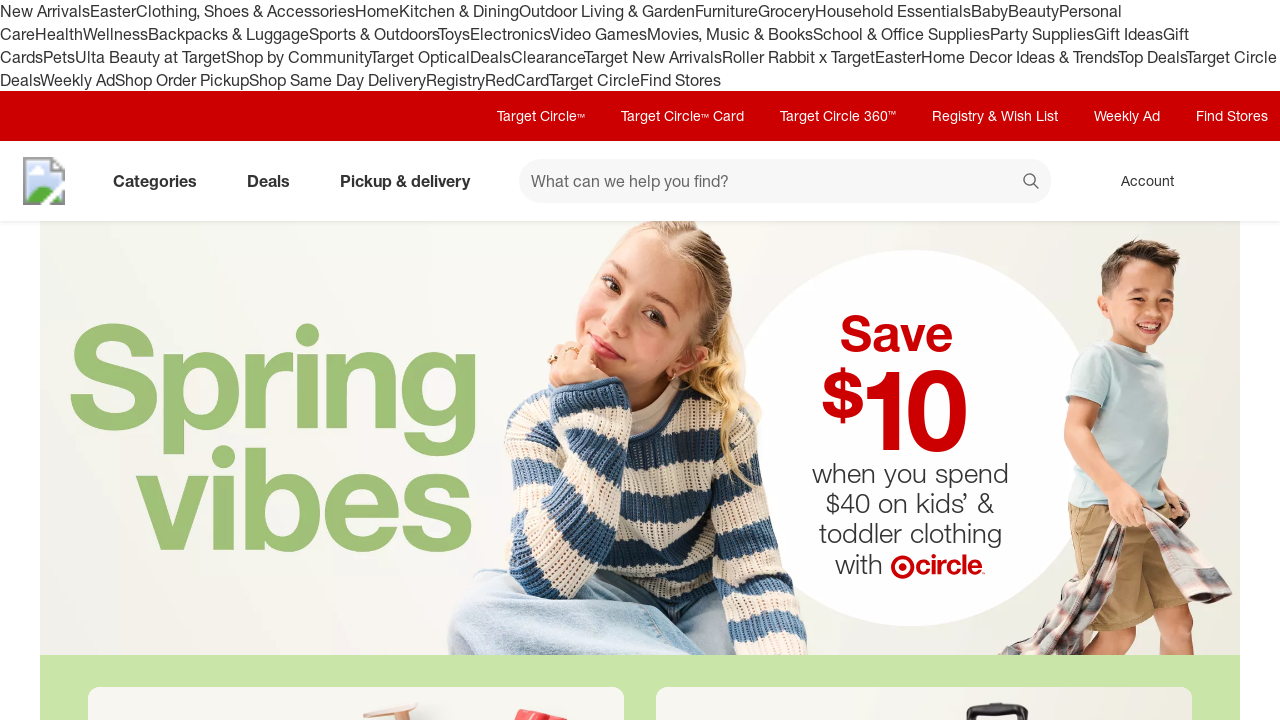

Filled search box with 'wireless headphones' on input[name='searchTerm']
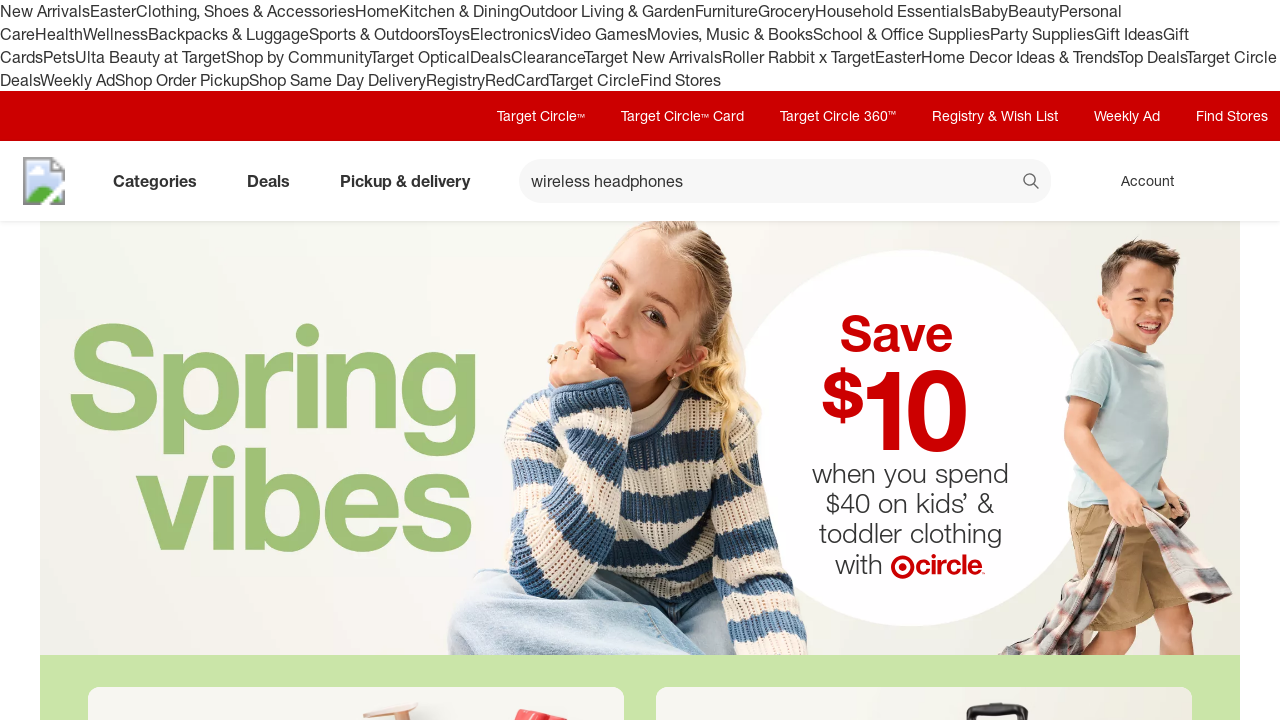

Clicked the search button at (1032, 183) on button[data-test='@web/Search/SearchButton']
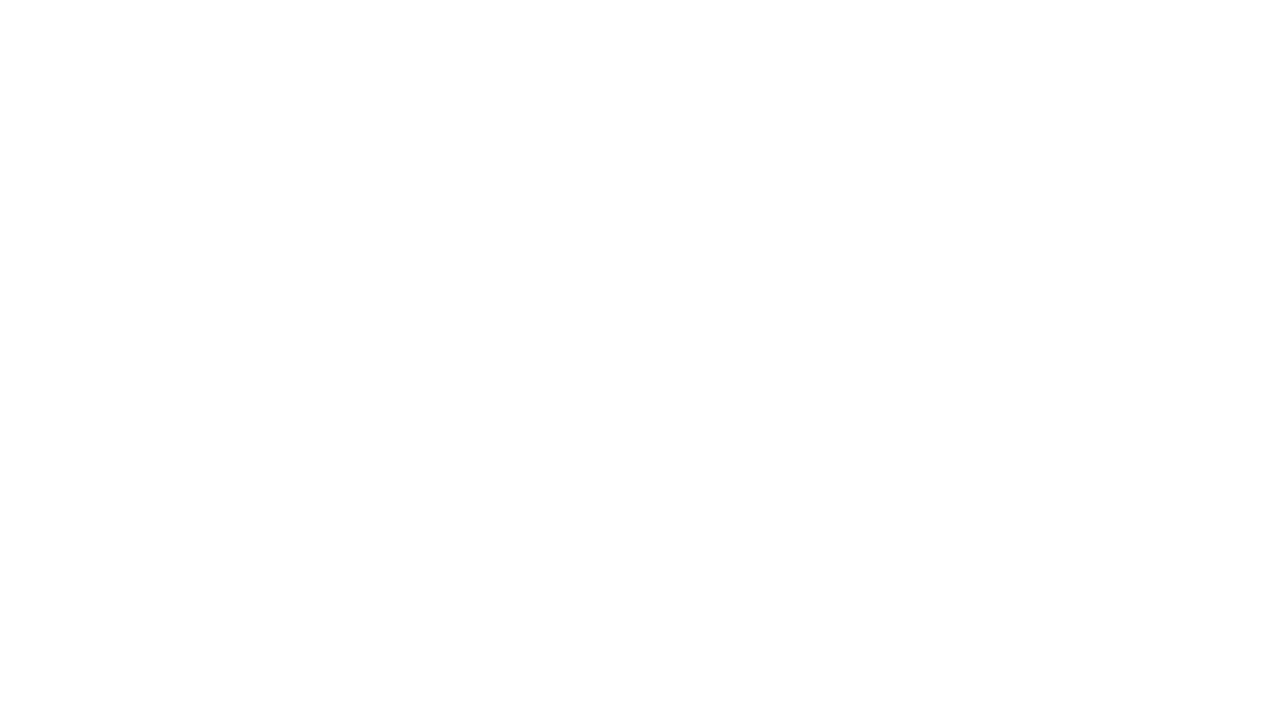

Waited for search results to load (network idle)
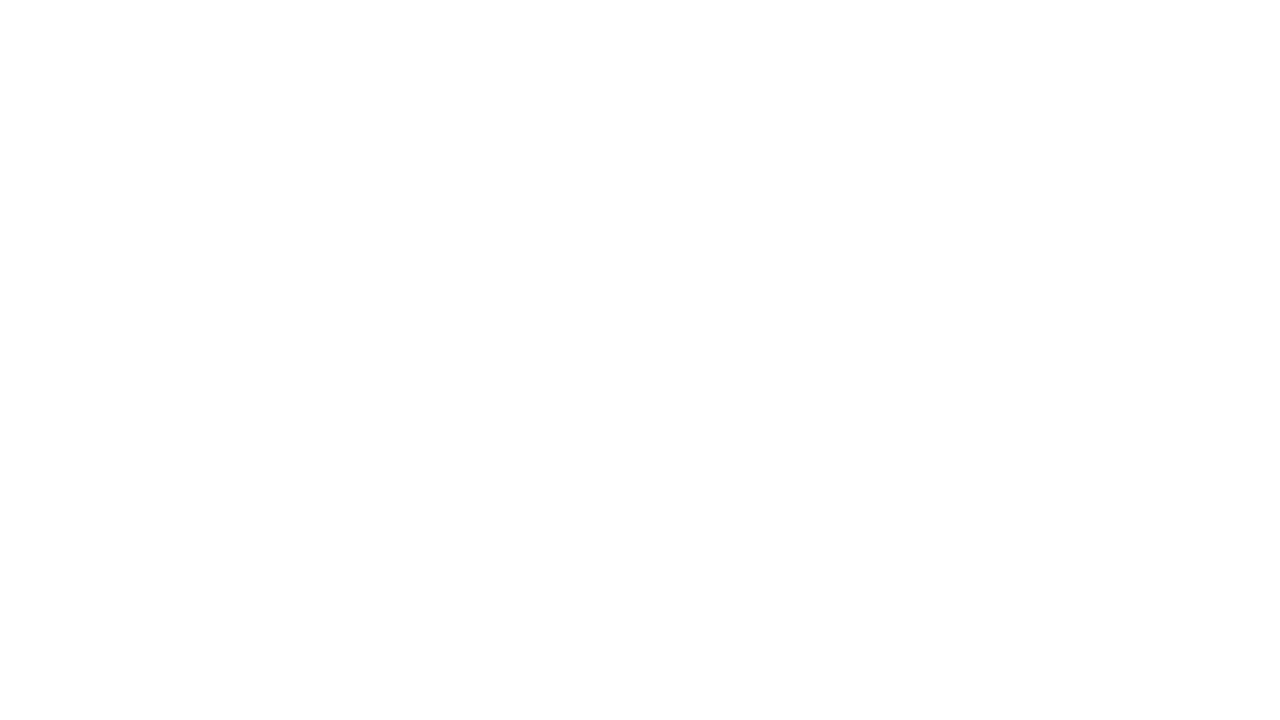

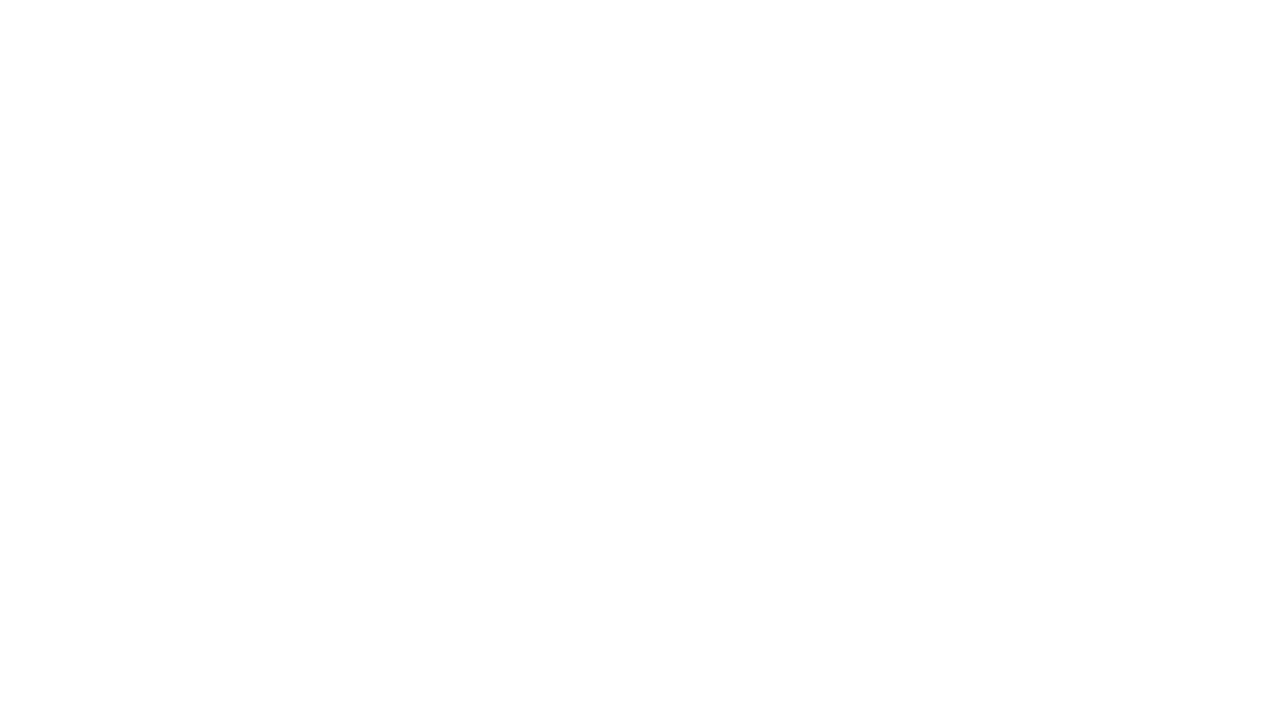